Navigates to an AI tracker web application and waits for the table content to load on the page.

Starting URL: https://ai-tracker-466821.web.app

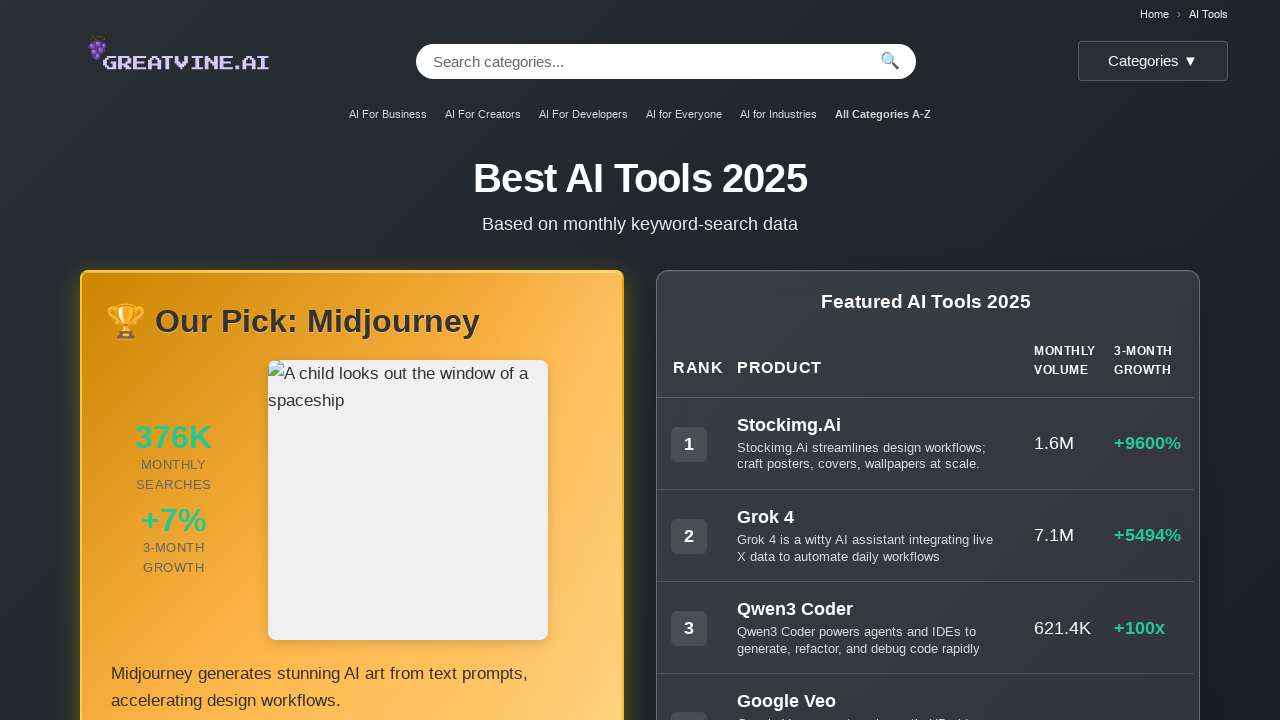

Waited 5 seconds for page content to load
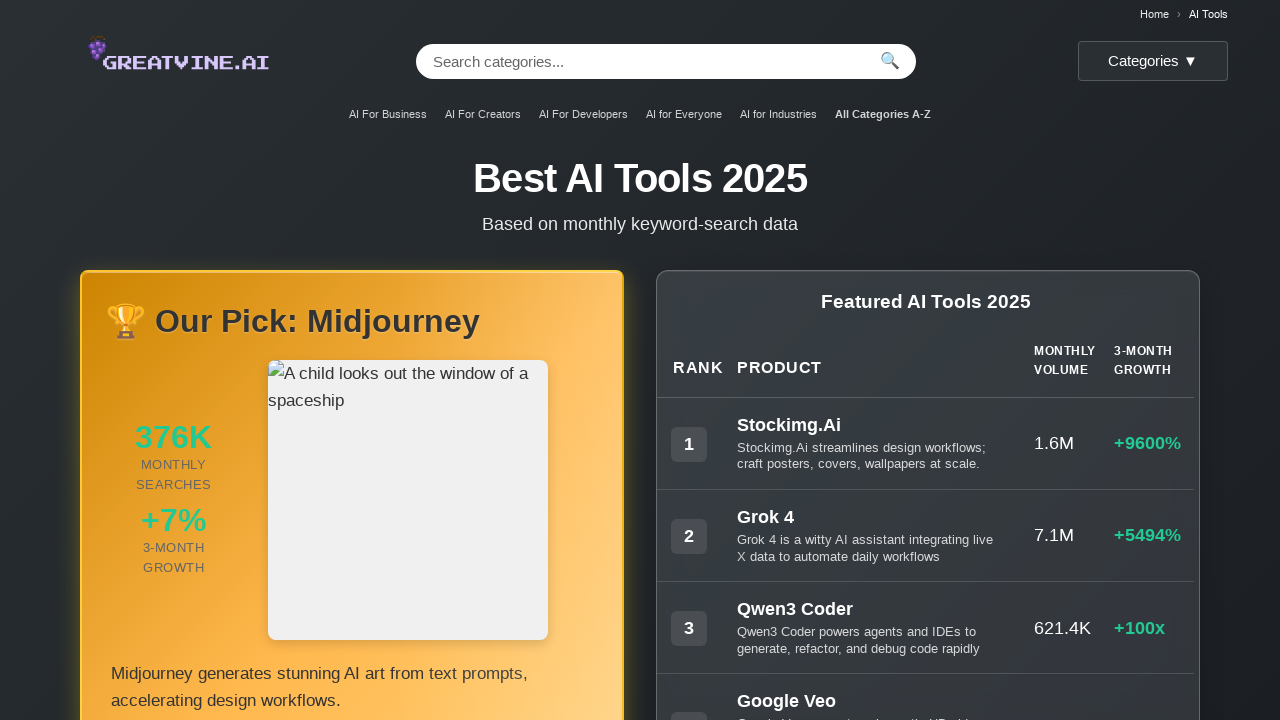

Table body loaded on AI tracker application
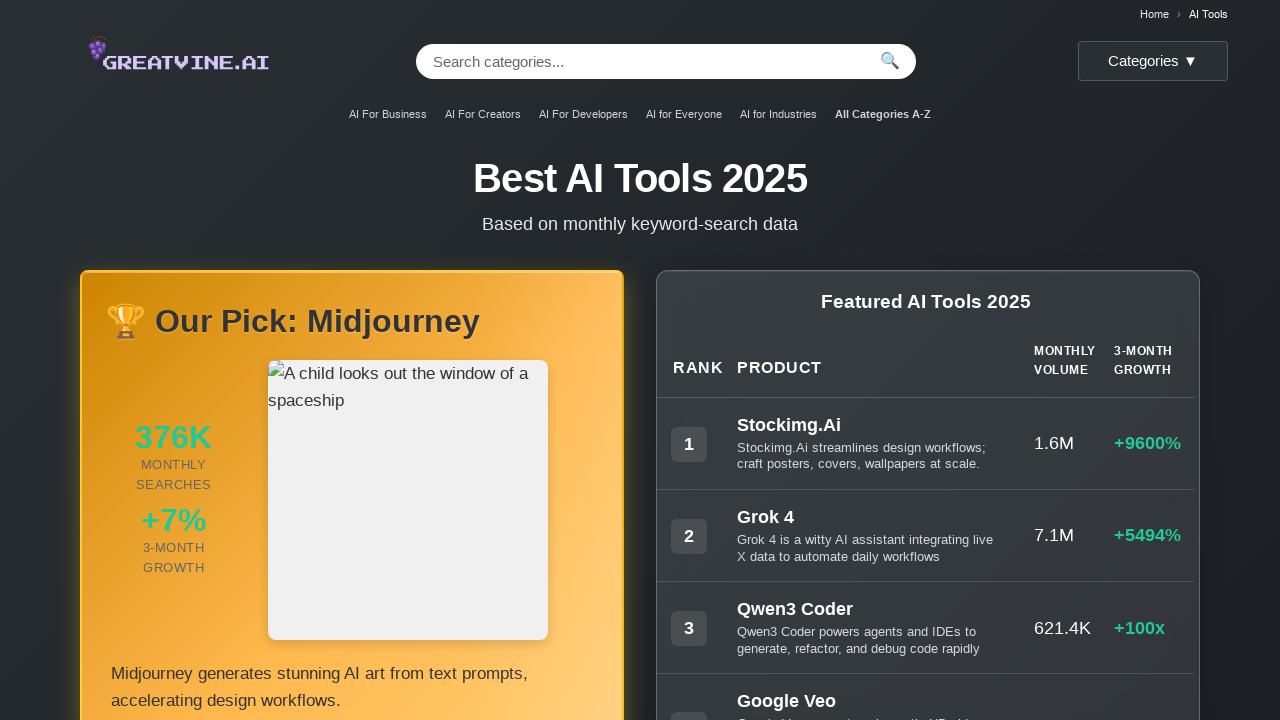

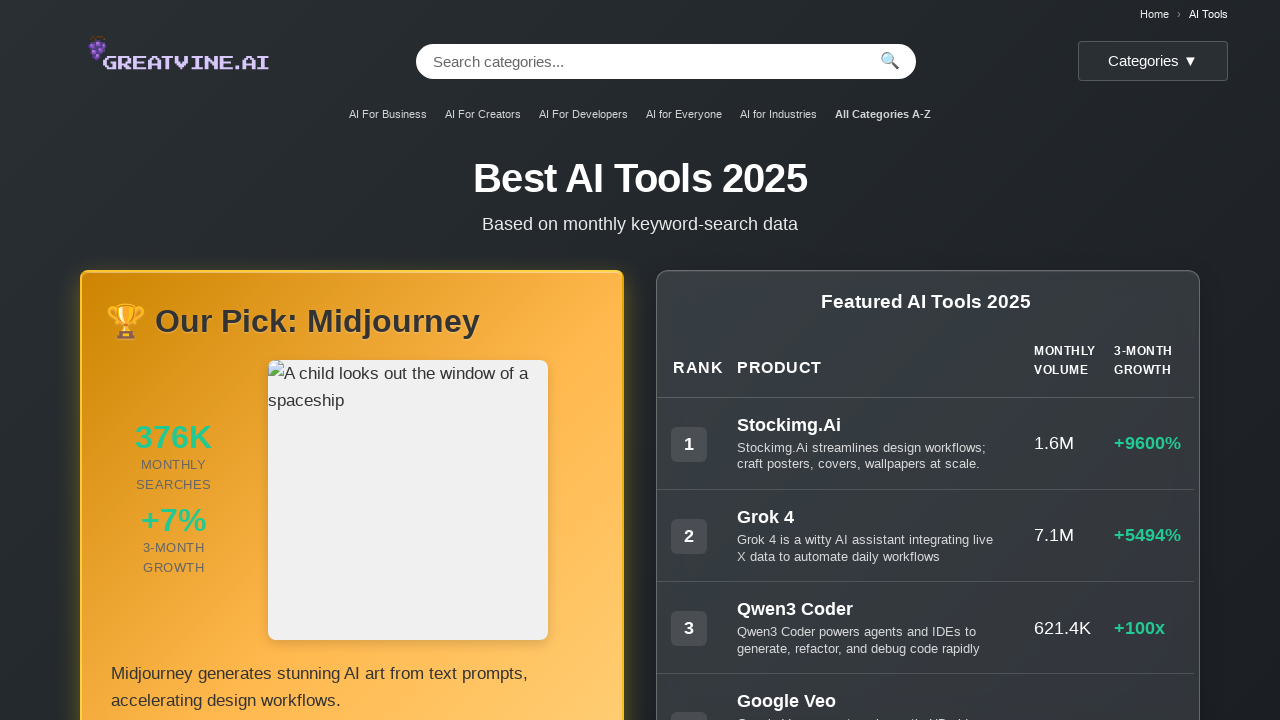